Tests prompt alert functionality by triggering a prompt alert, entering text, and dismissing it

Starting URL: https://demoqa.com/alerts

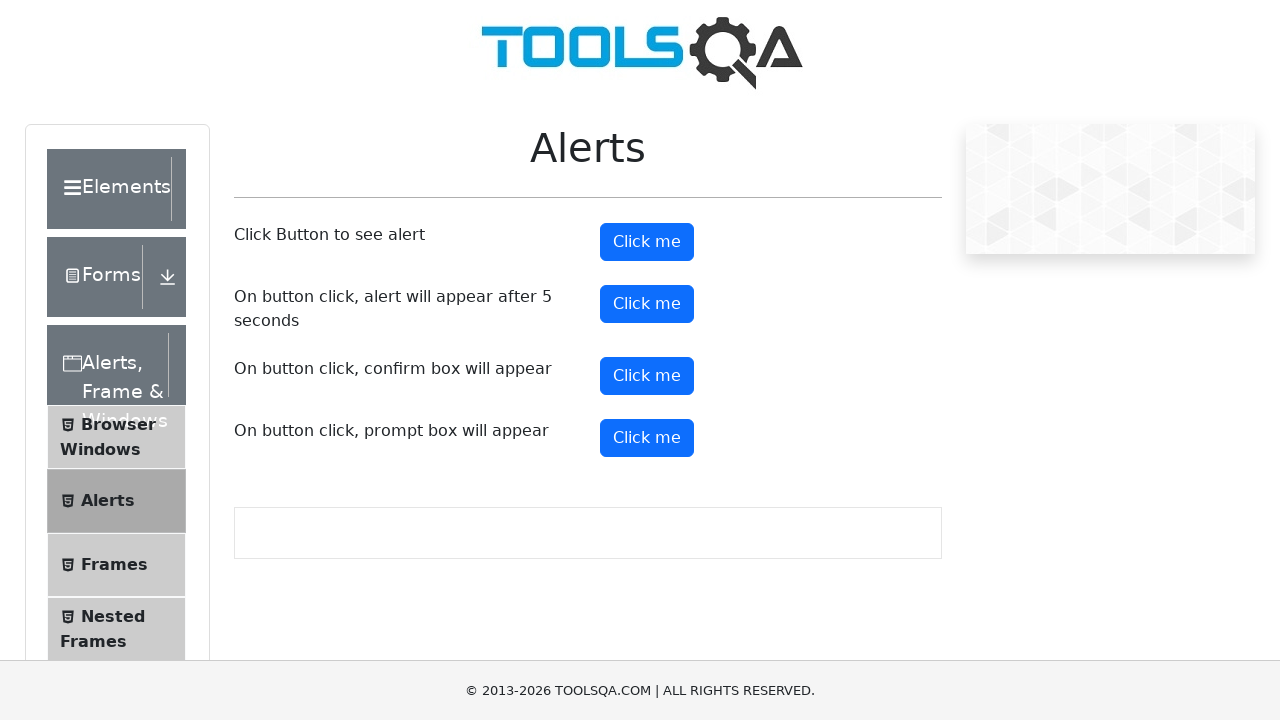

Set up dialog handler to dismiss prompt alerts
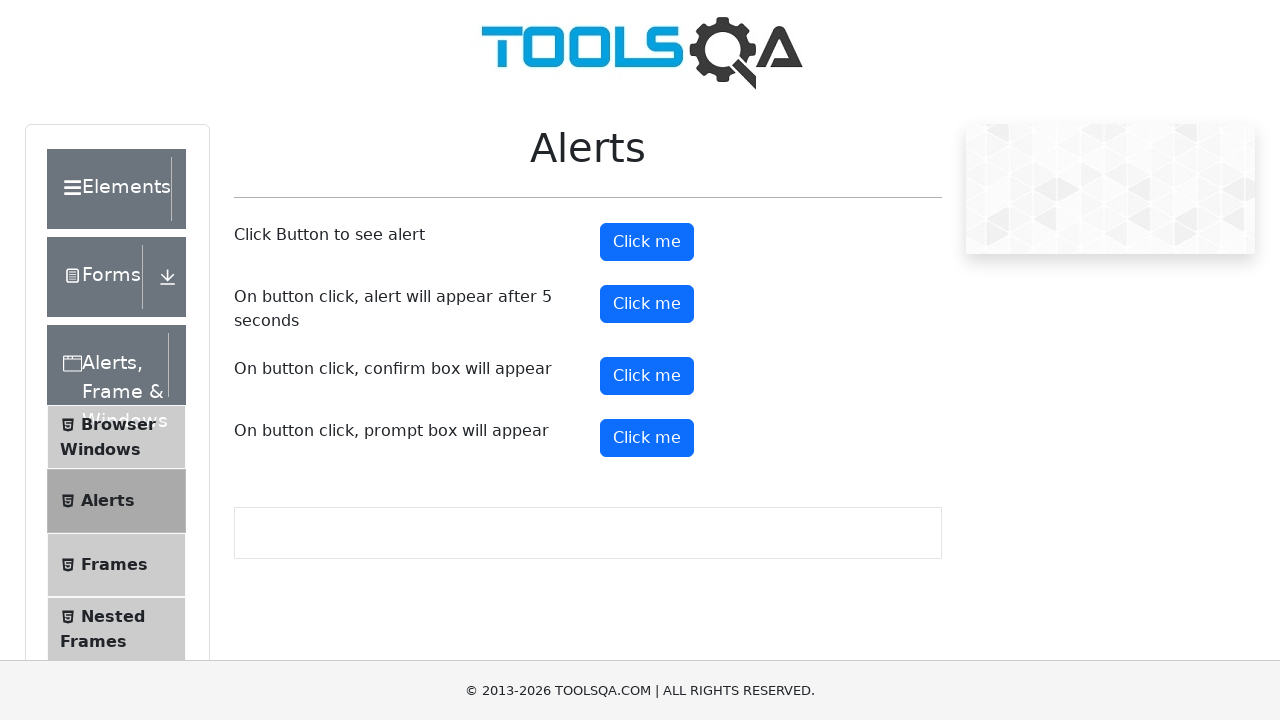

Clicked prompt alert button to trigger the alert at (647, 438) on xpath=//button[@id='promtButton']
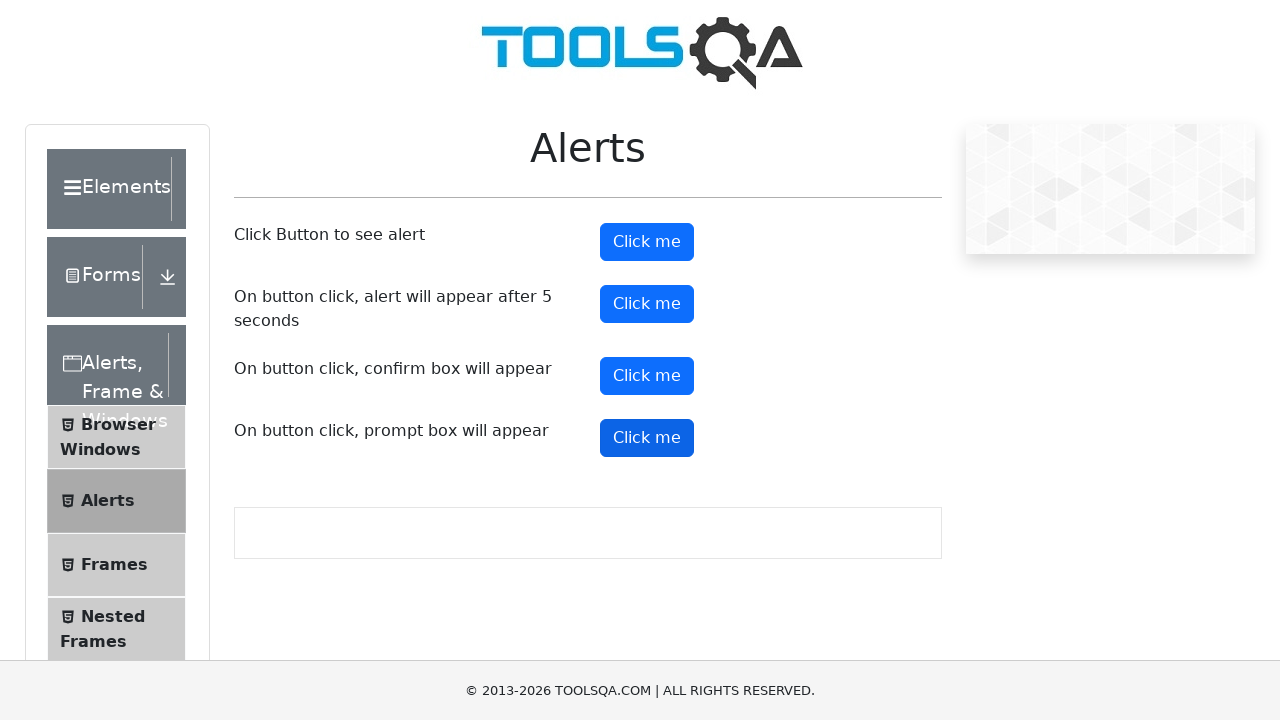

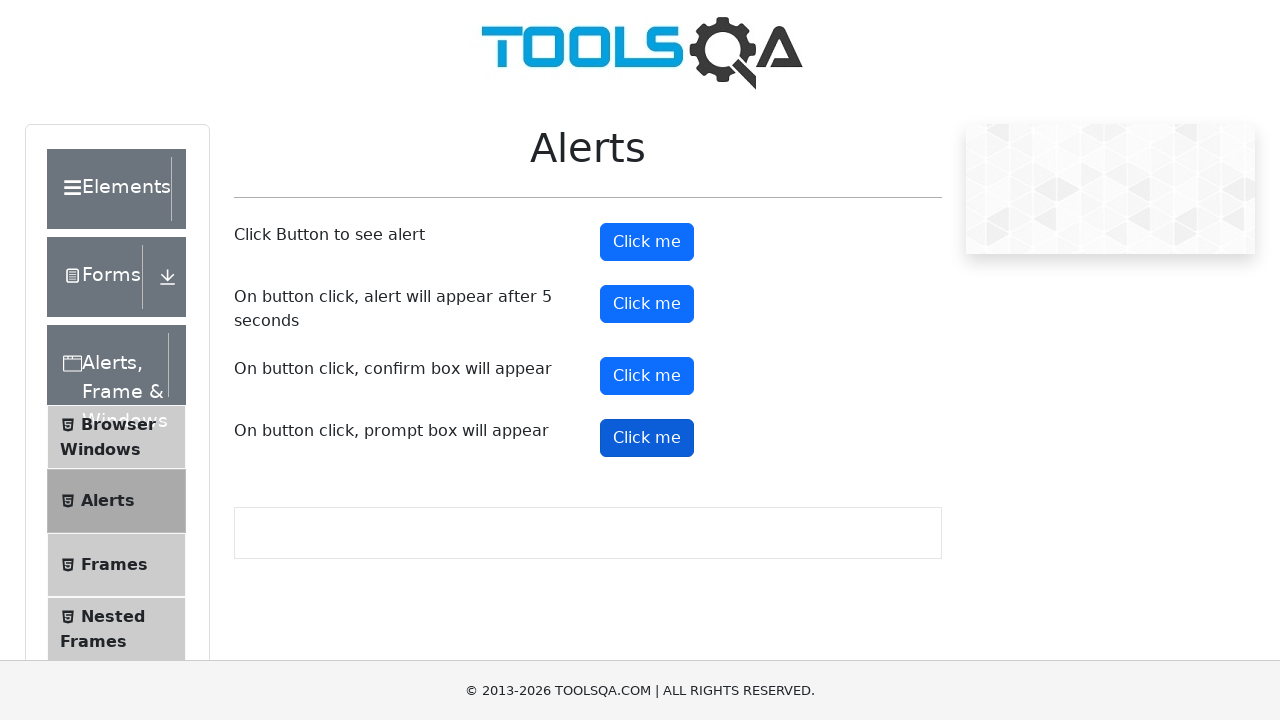